Tests a web form by entering text into a text input field, clicking the submit button, and verifying the confirmation message appears.

Starting URL: https://www.selenium.dev/selenium/web/web-form.html

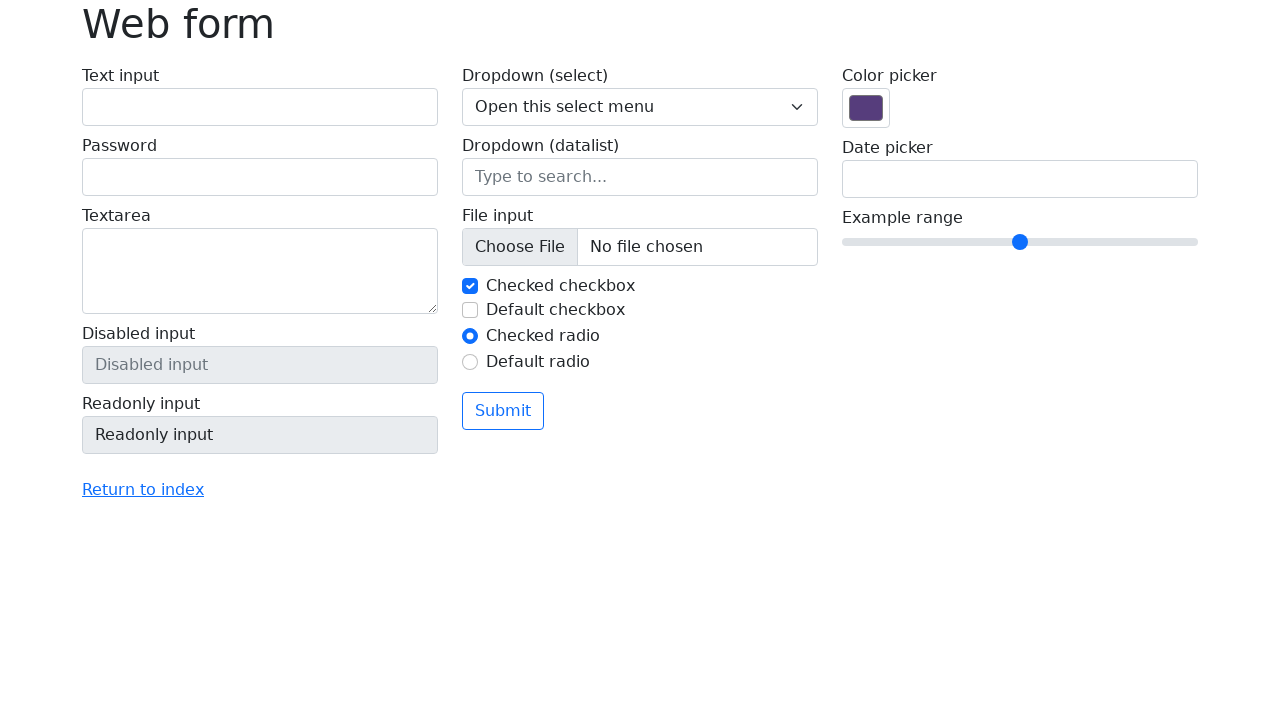

Page loaded and DOM content ready
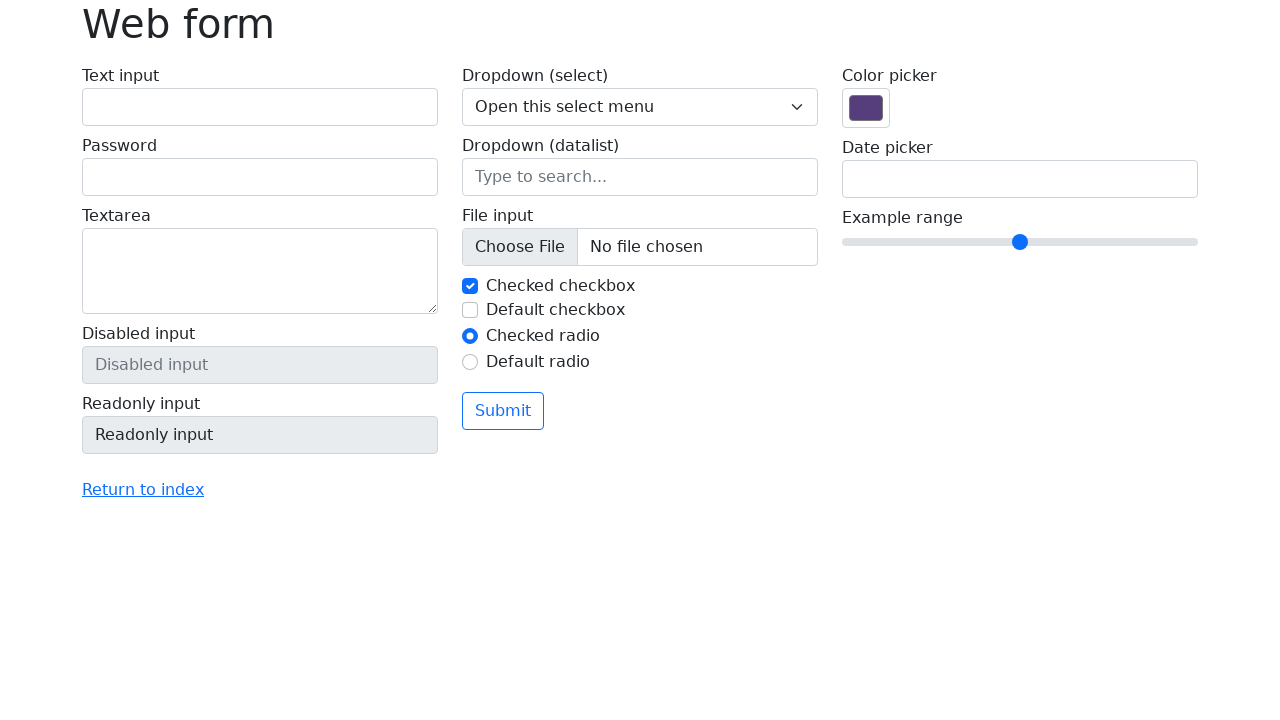

Filled text input field with 'Selenium' on input[name='my-text']
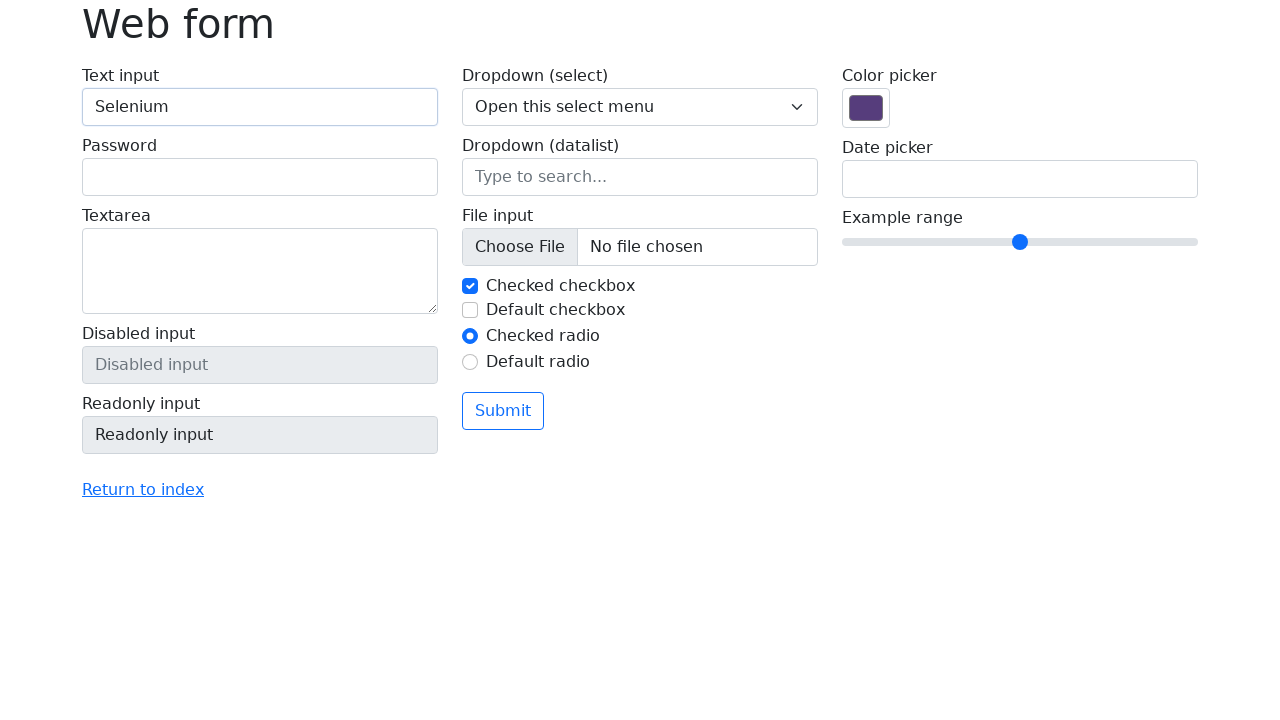

Clicked submit button at (503, 411) on button
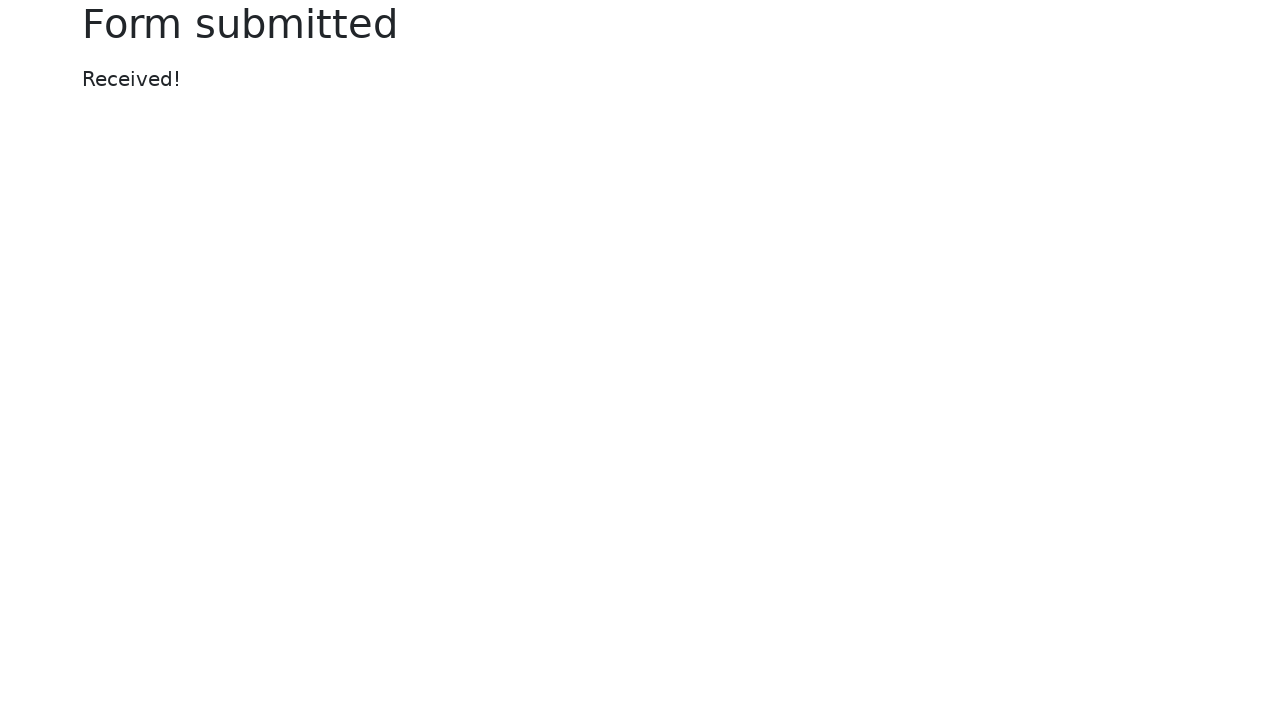

Confirmation message appeared
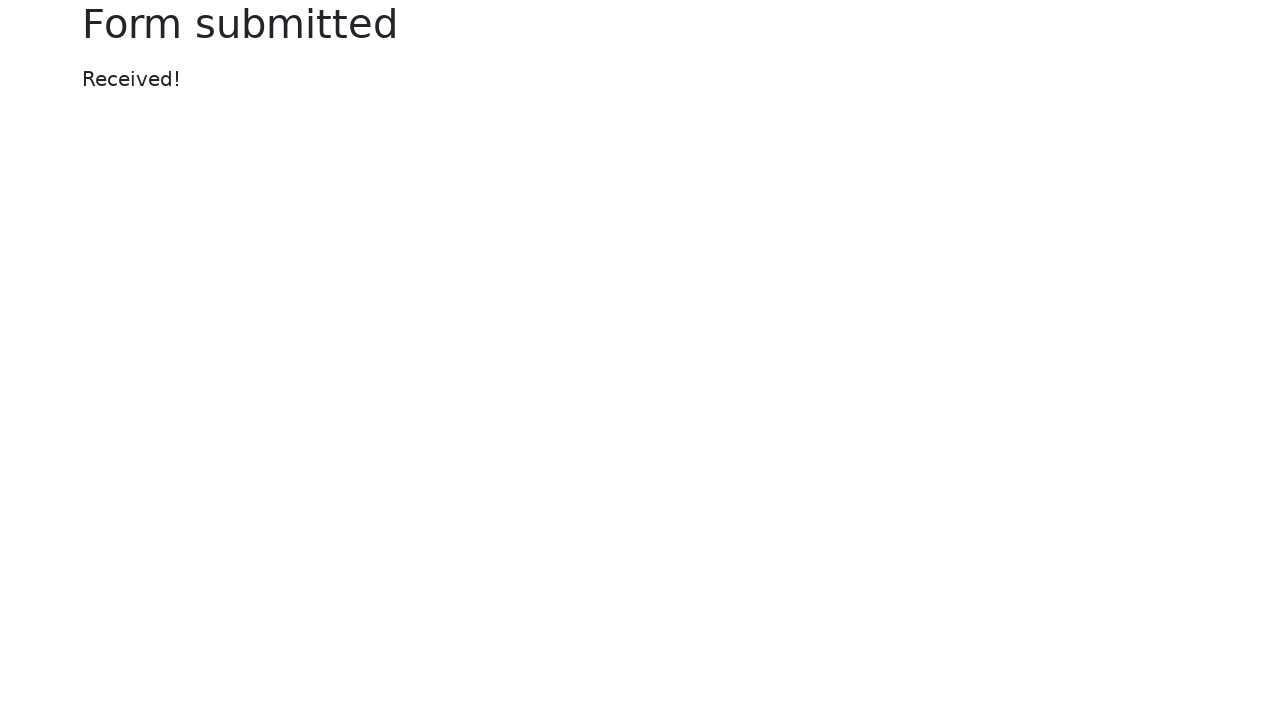

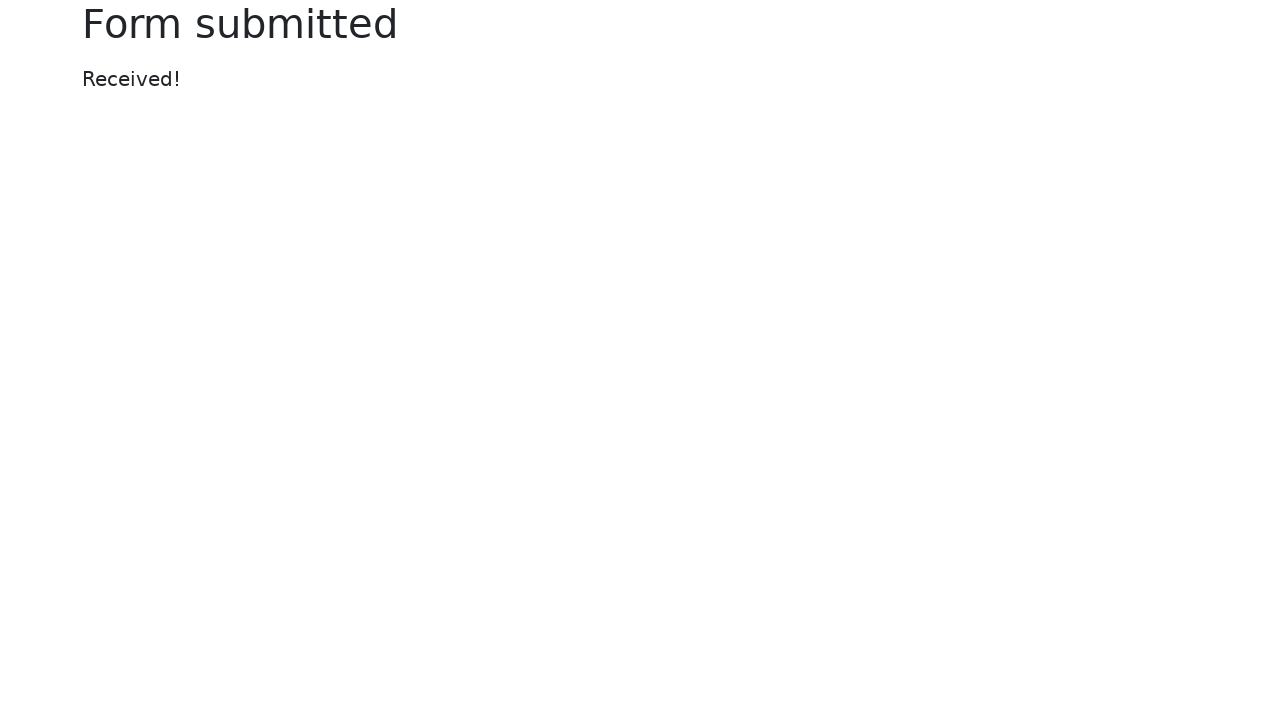